Tests dynamic content loading by clicking a Start button and waiting for a "Hello World!" message to become visible

Starting URL: https://the-internet.herokuapp.com/dynamic_loading/1

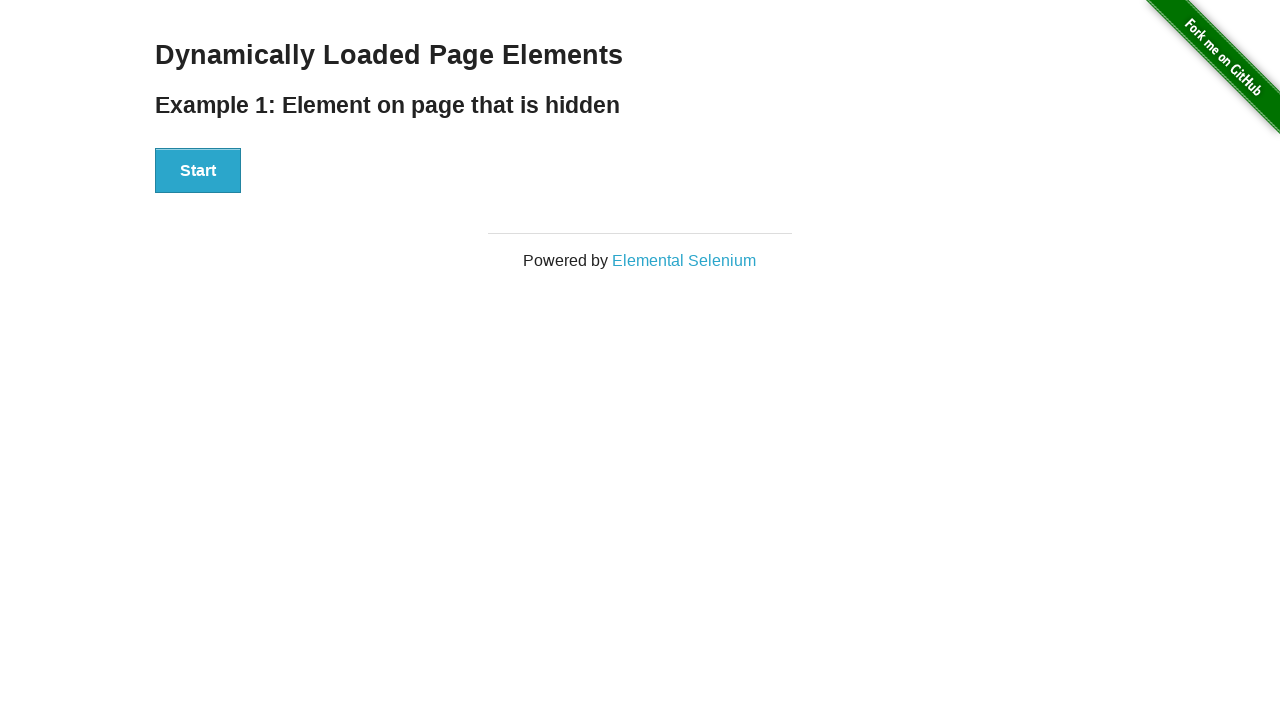

Clicked the Start button at (198, 171) on xpath=//*[.='Start']
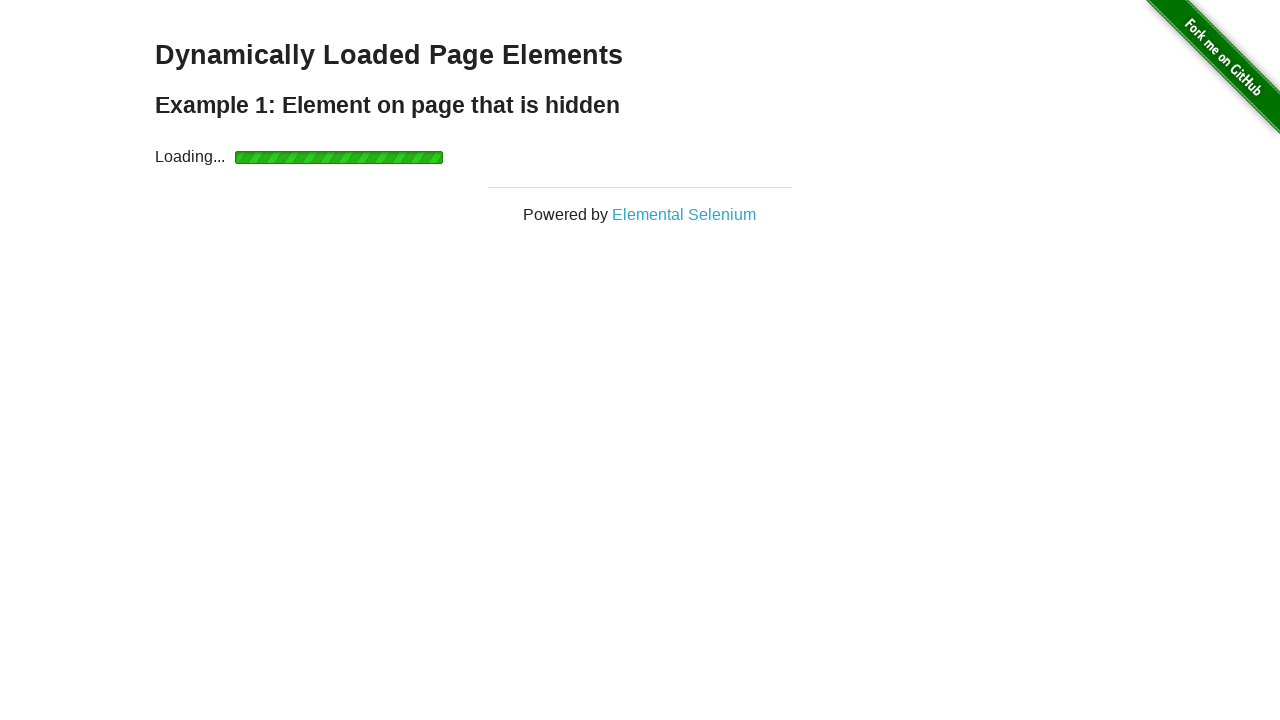

Waited for 'Hello World!' message to become visible
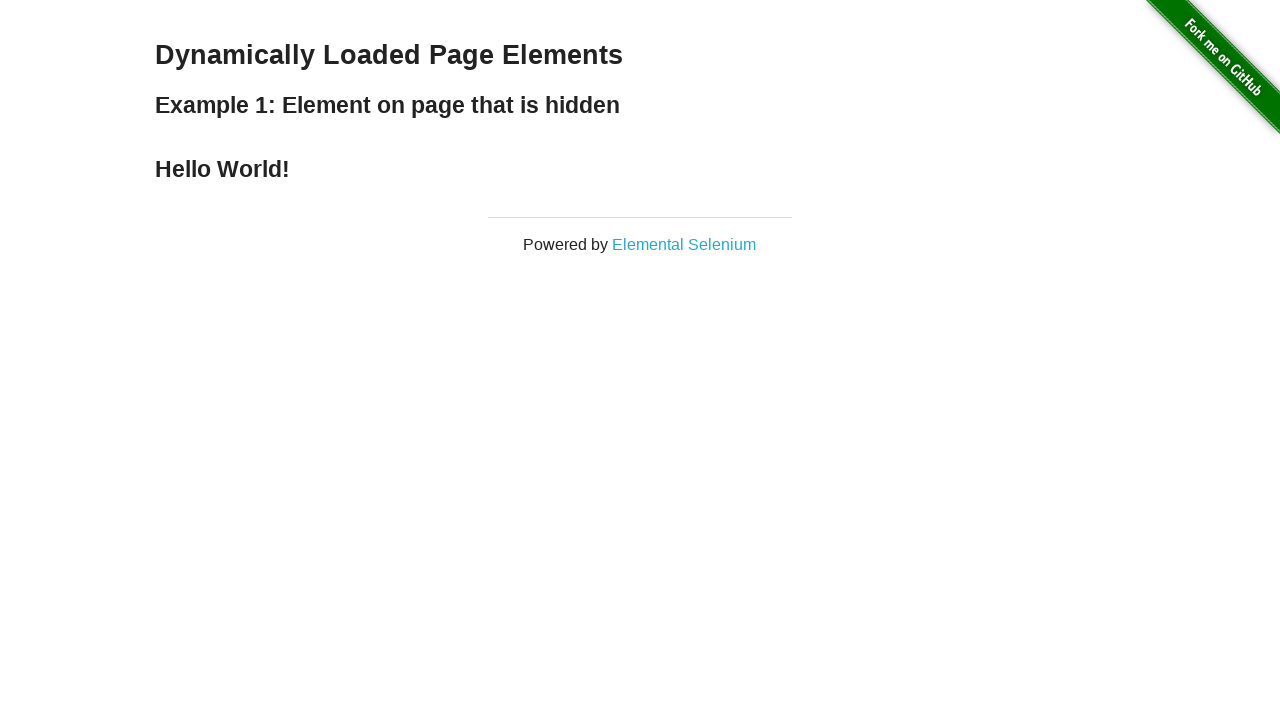

Located the 'Hello World!' element
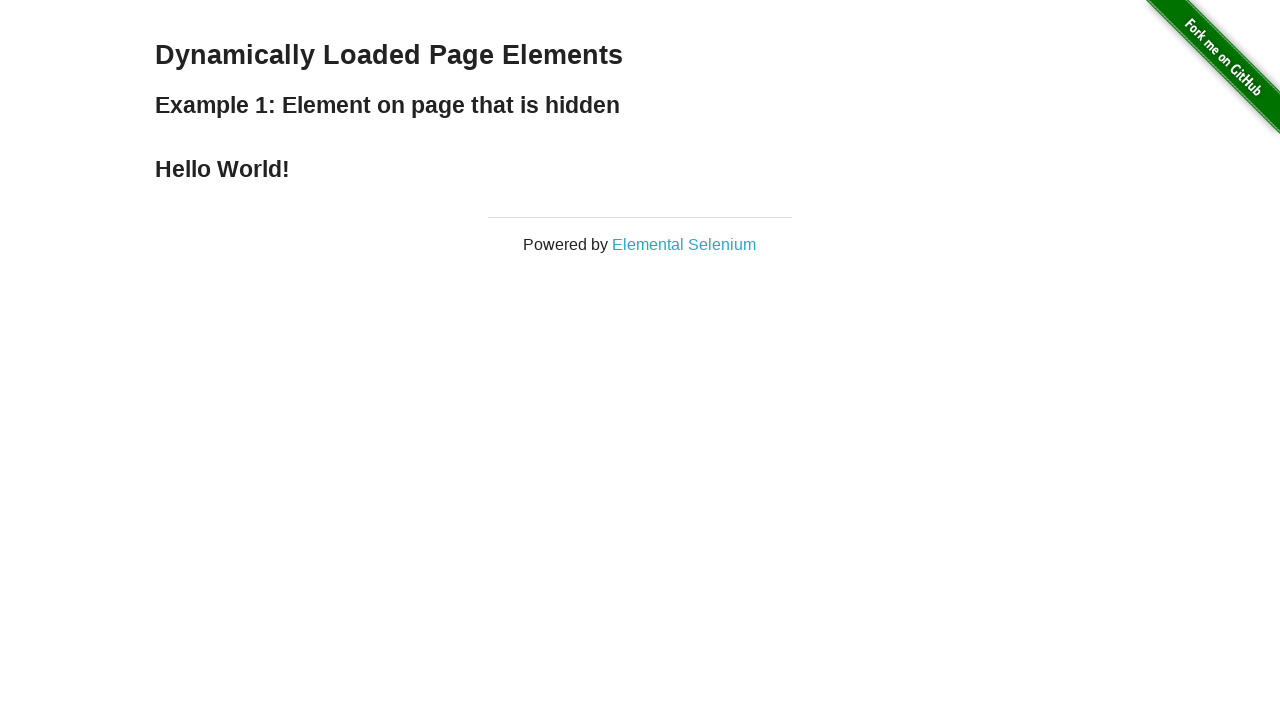

Verified element visibility: True
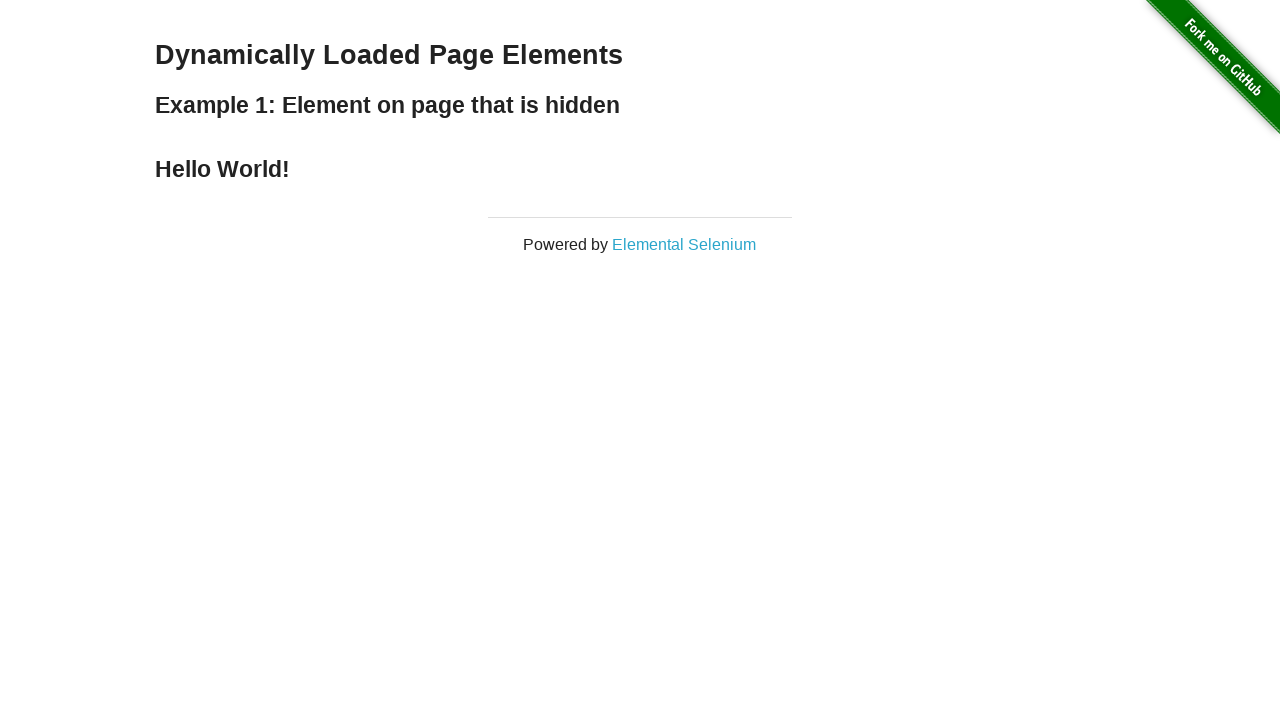

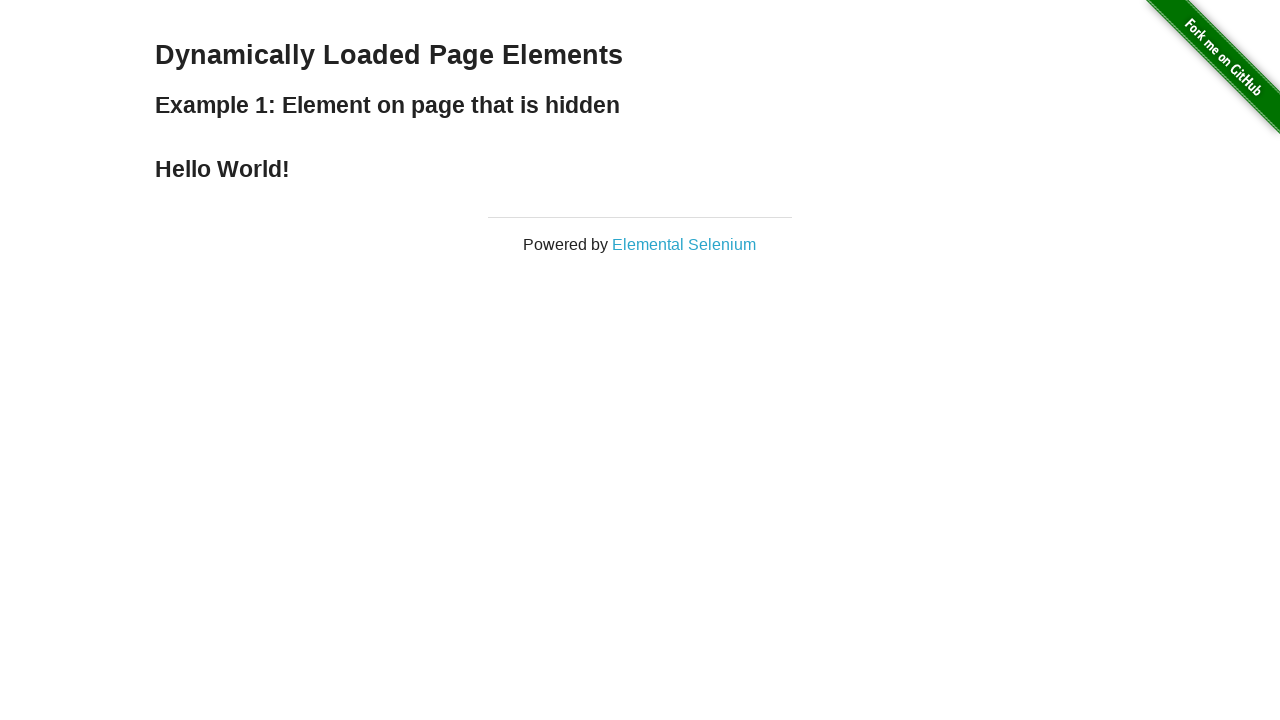